Tests window handling functionality by opening a new window via button click and switching between parent and child windows

Starting URL: https://www.hyrtutorials.com/p/window-handles-practice.html

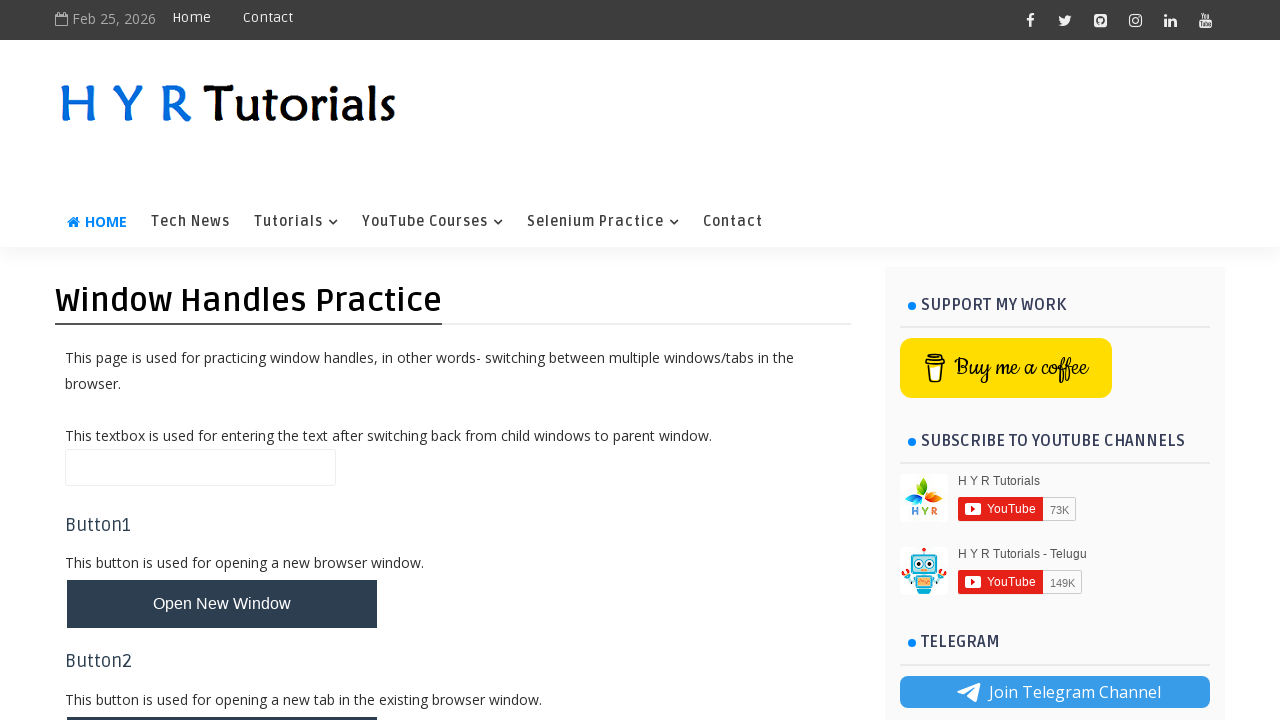

Scrolled to 'Open New Window' button
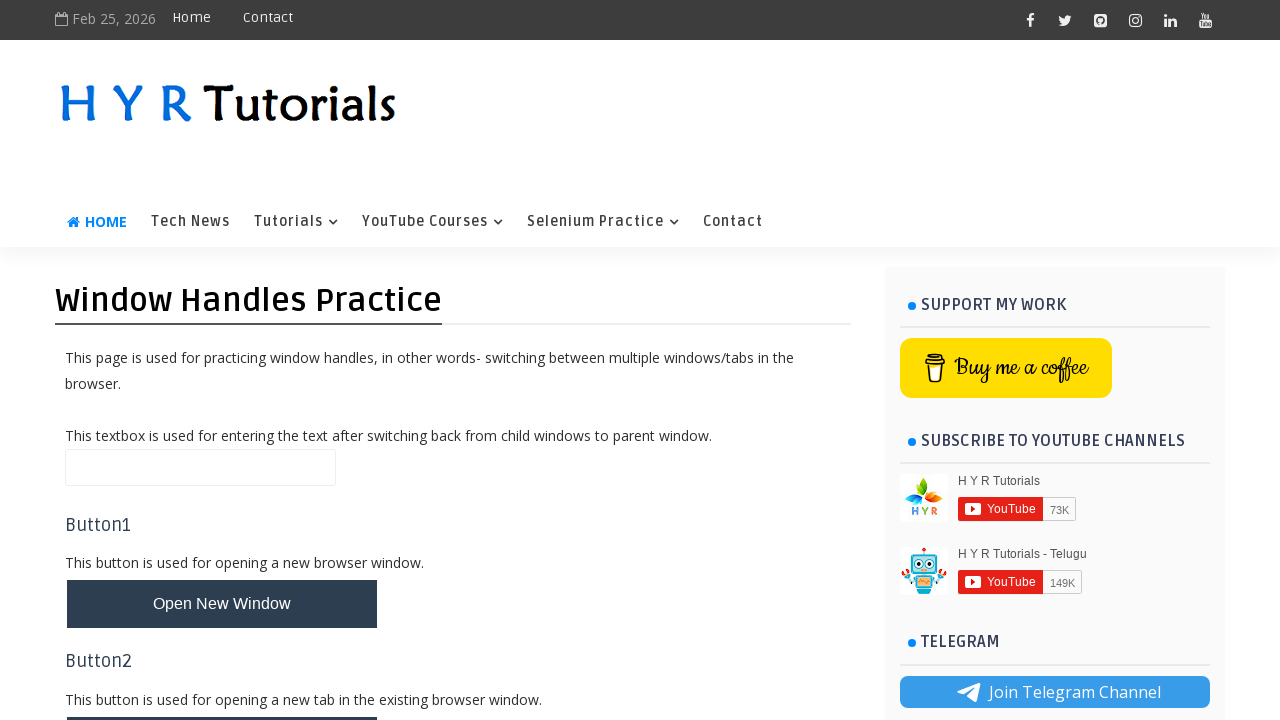

Clicked 'Open New Window' button to open new window at (222, 604) on #newWindowBtn
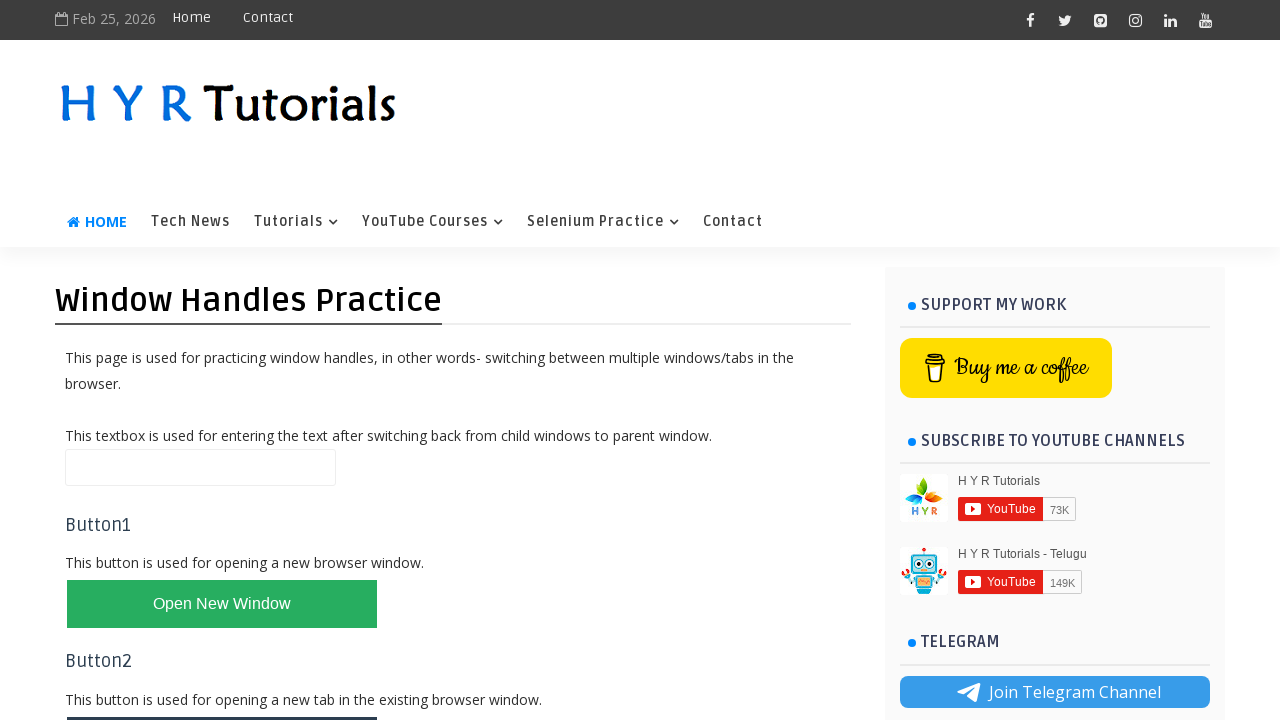

Clicked button and new window opened at (222, 604) on #newWindowBtn
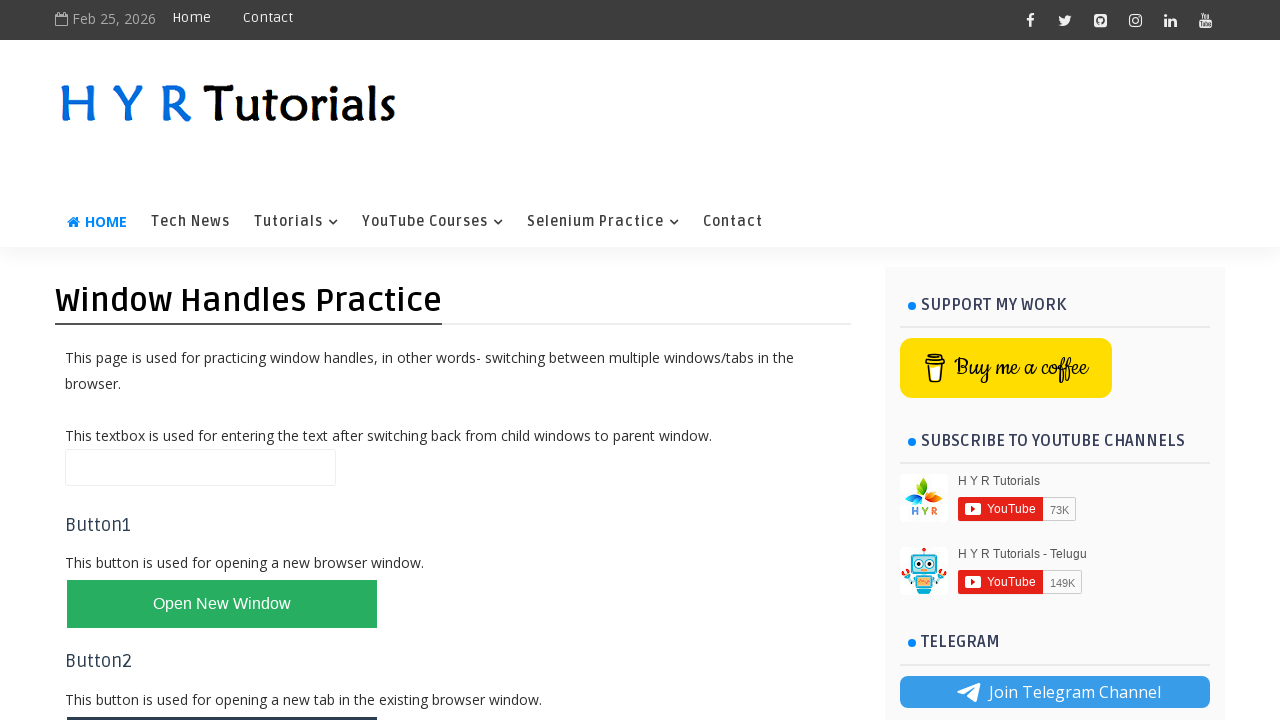

Captured new window/tab reference
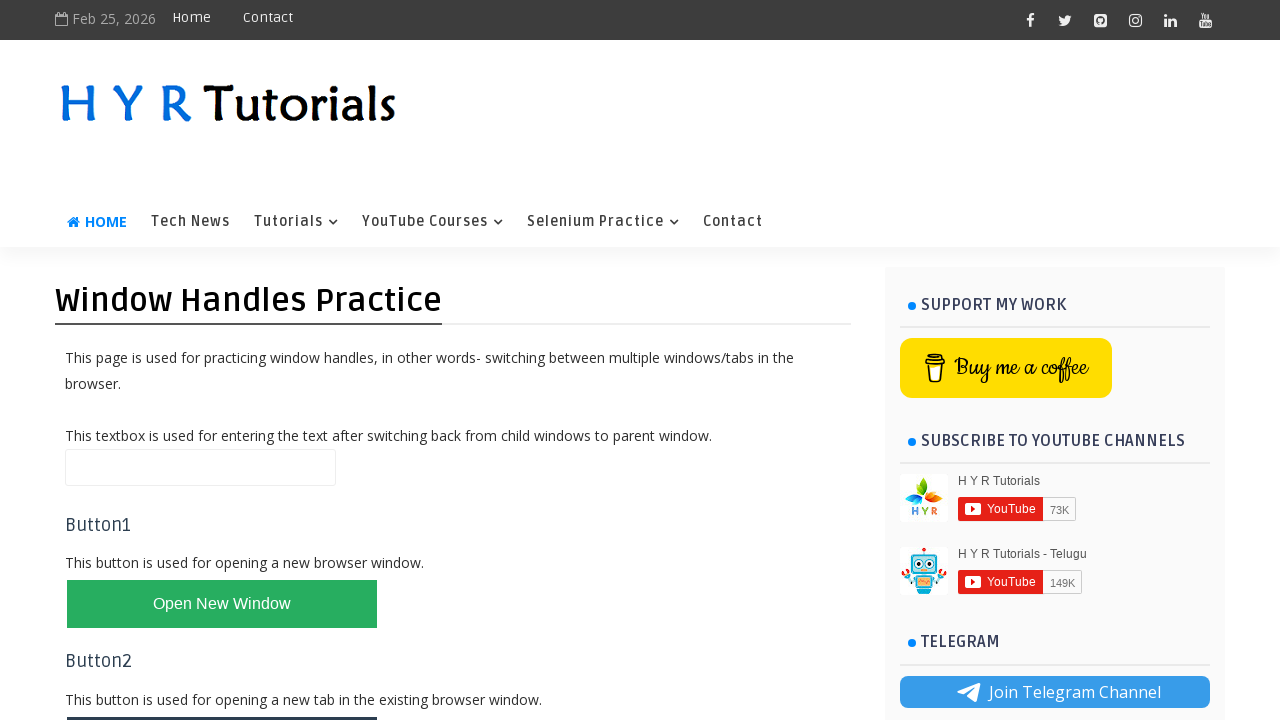

New window loaded completely
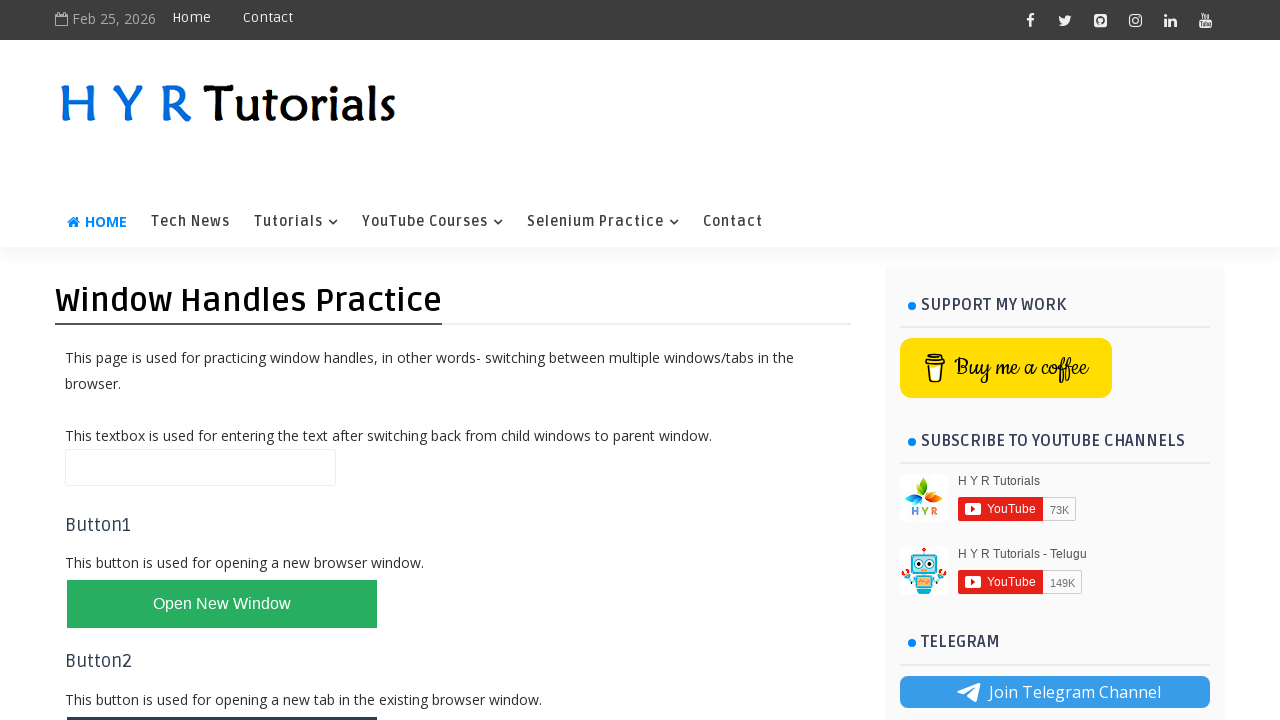

Retrieved new window title: 'Basic Controls - H Y R Tutorials'
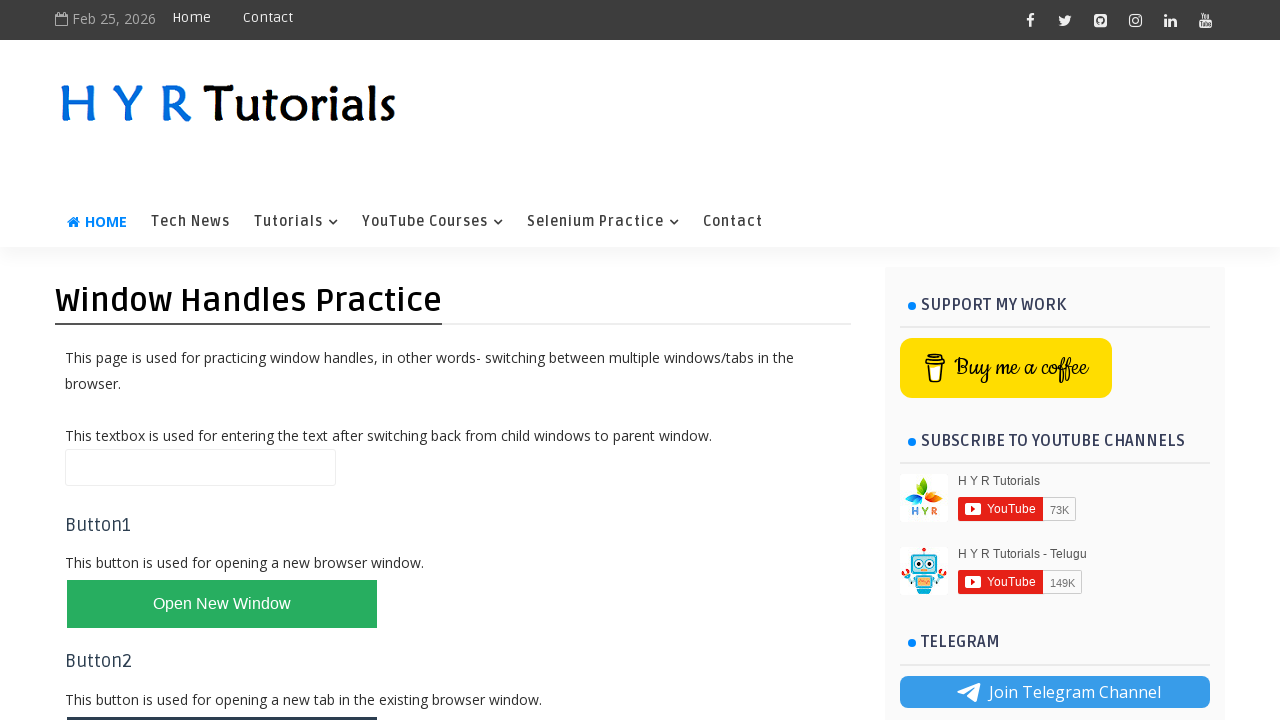

Retrieved parent window title: 'Window Handles Practice - H Y R Tutorials'
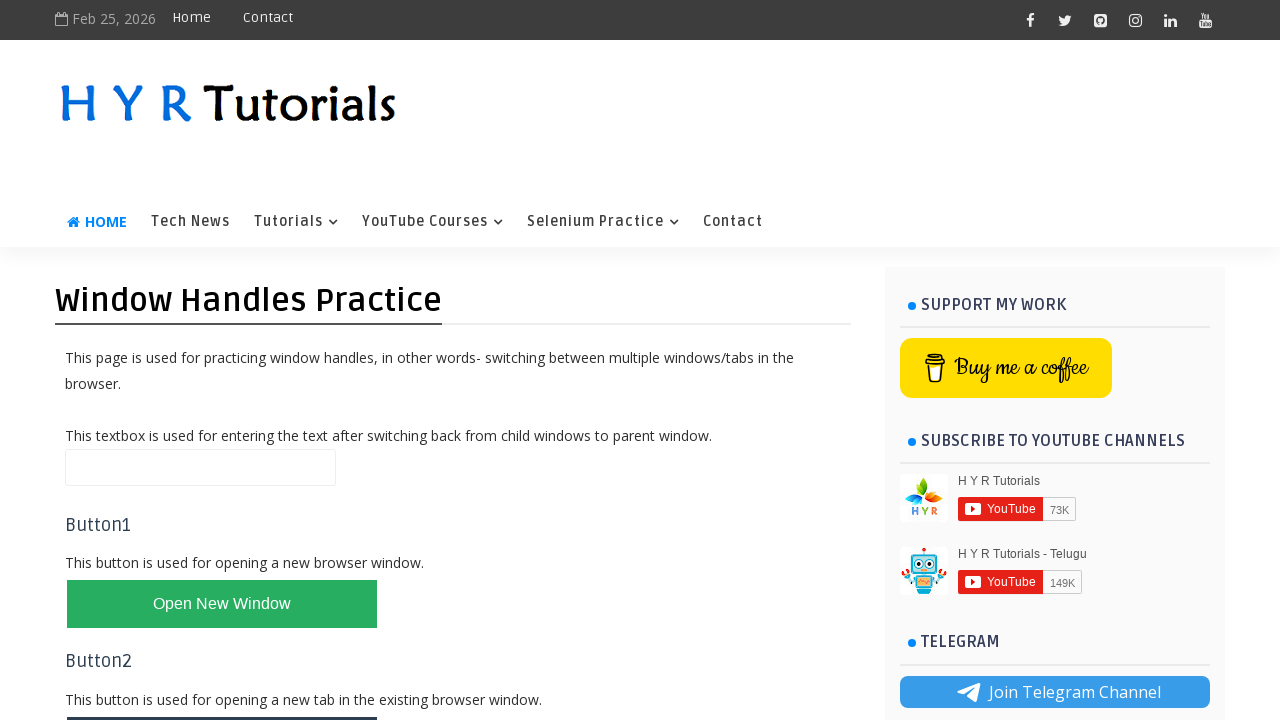

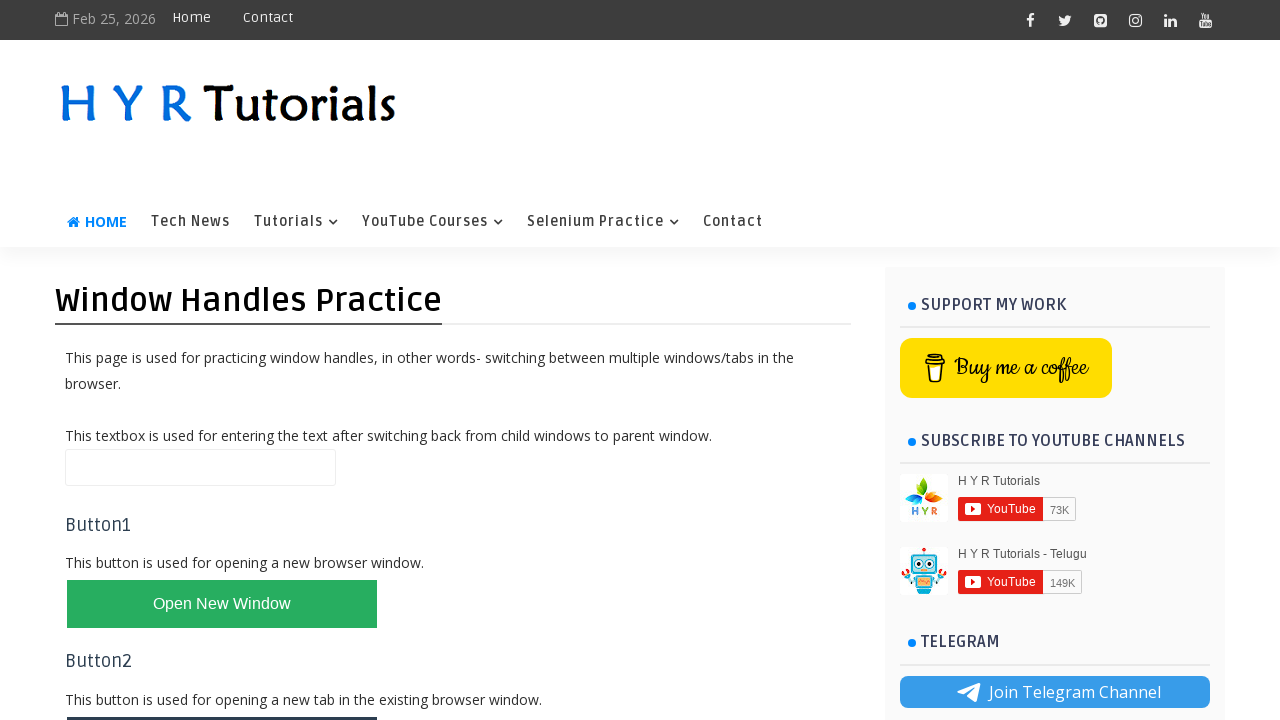